Tests a second registration form by filling in first name, last name, and email fields, then submitting the form and verifying the success message.

Starting URL: http://suninjuly.github.io/registration2.html

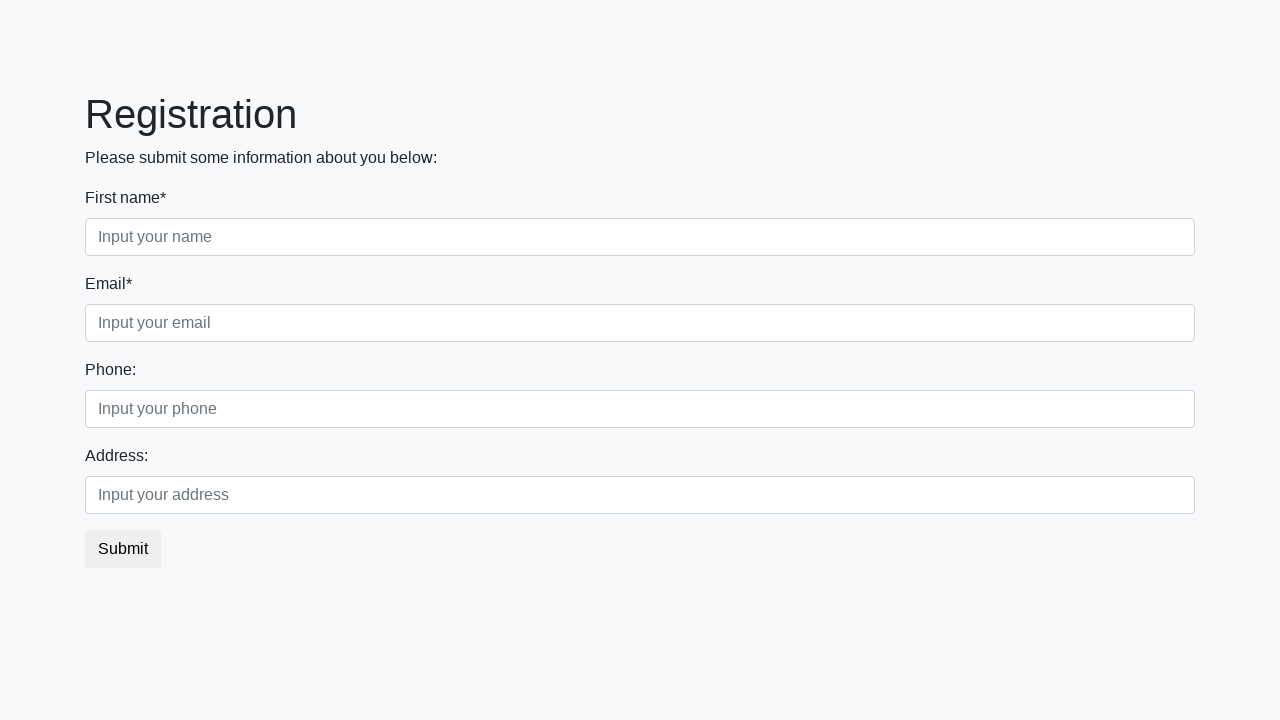

Filled first name field with 'Maria' on .form-control.first
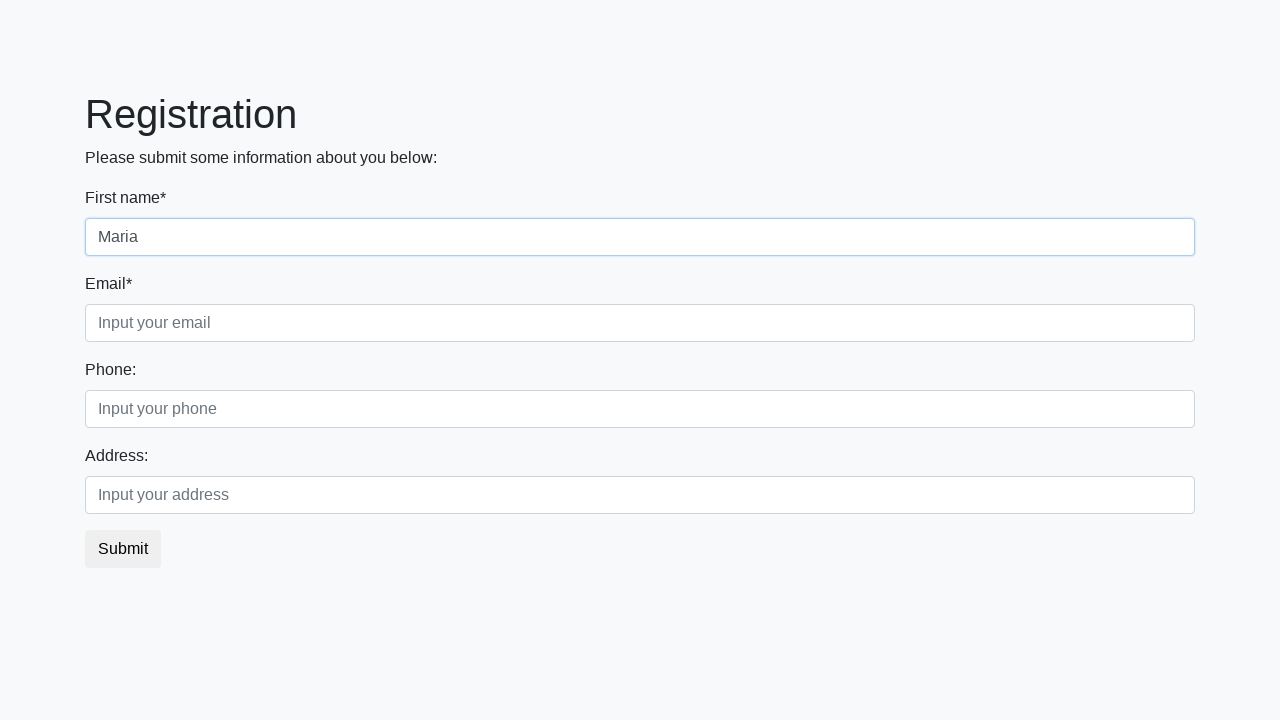

Filled last name field with 'Ivanova' on .form-control.second
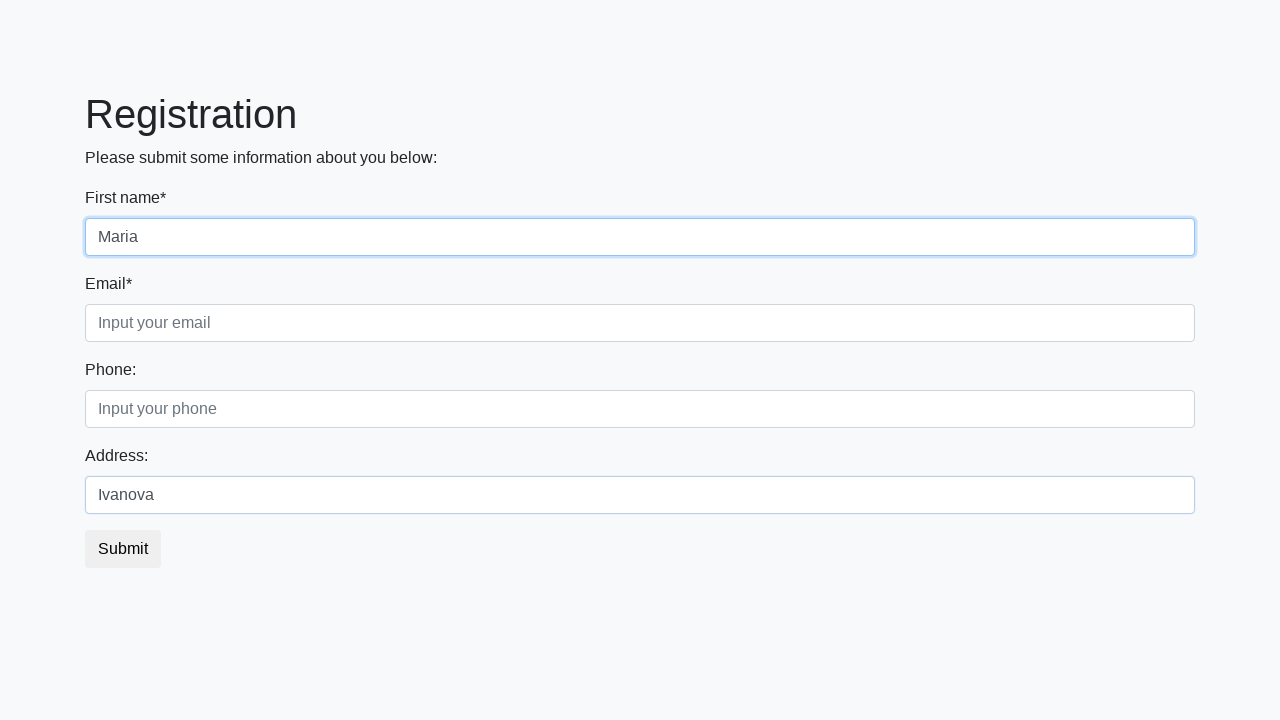

Filled email field with 'maria.ivanova@example.com' on .form-control.third
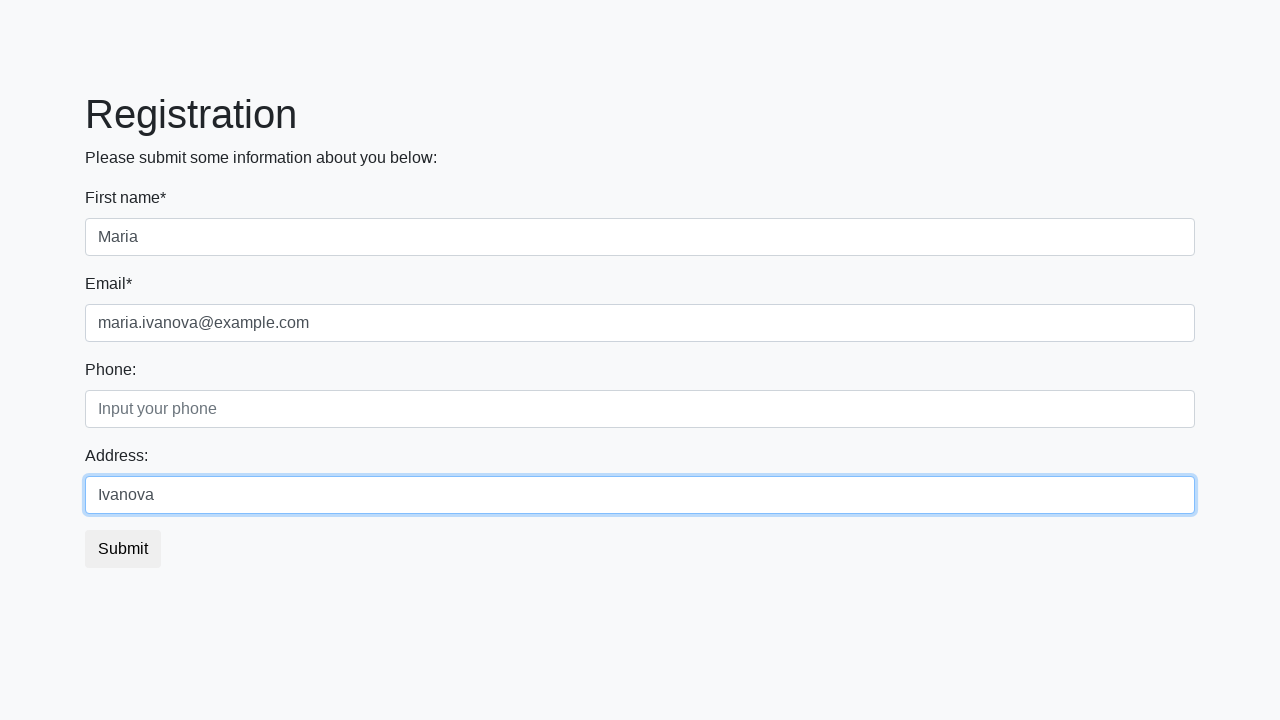

Clicked submit button to register at (123, 549) on button.btn
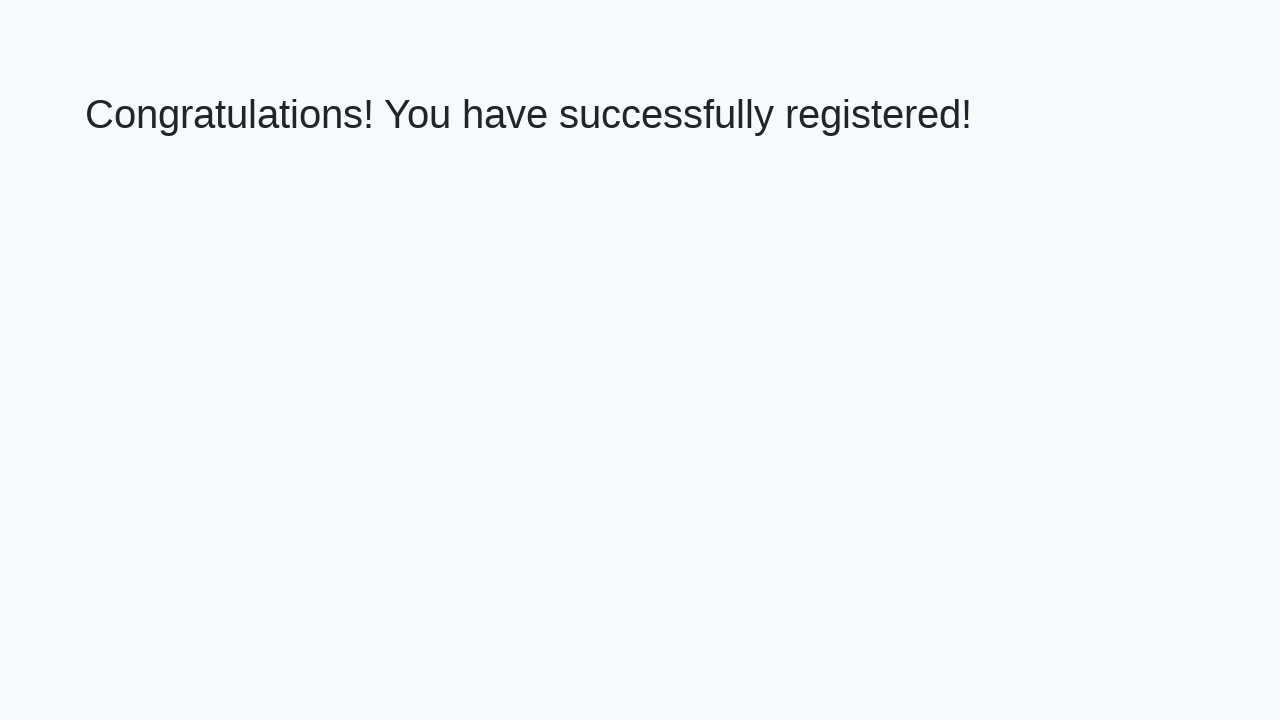

Success message appeared with h1 heading
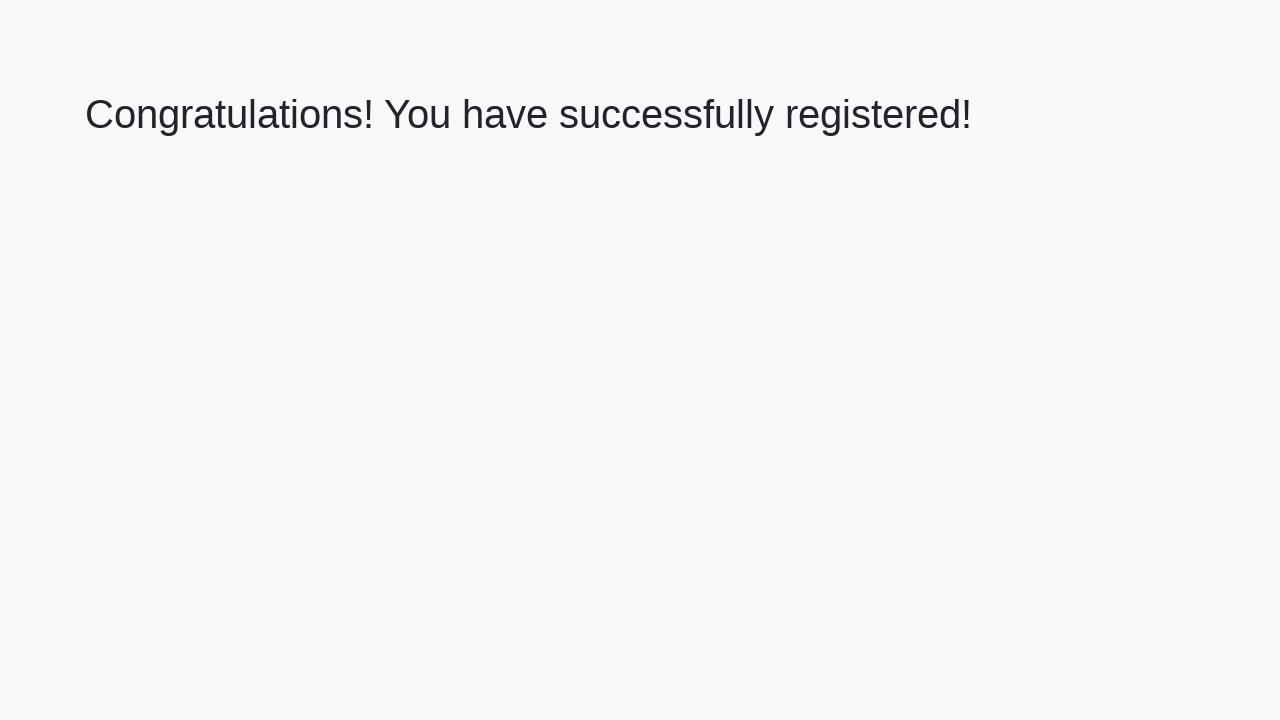

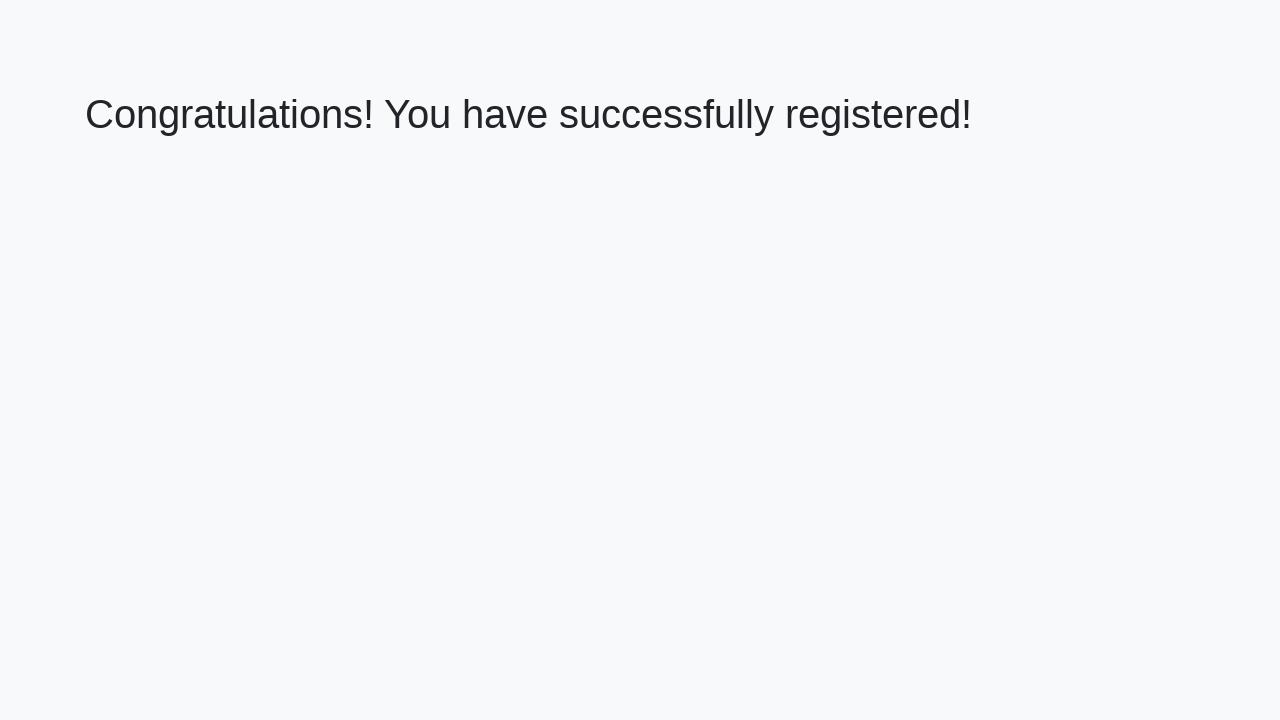